Tests that edits are saved when the edit field loses focus (blur event) by double-clicking to edit, changing text, and triggering blur.

Starting URL: https://demo.playwright.dev/todomvc

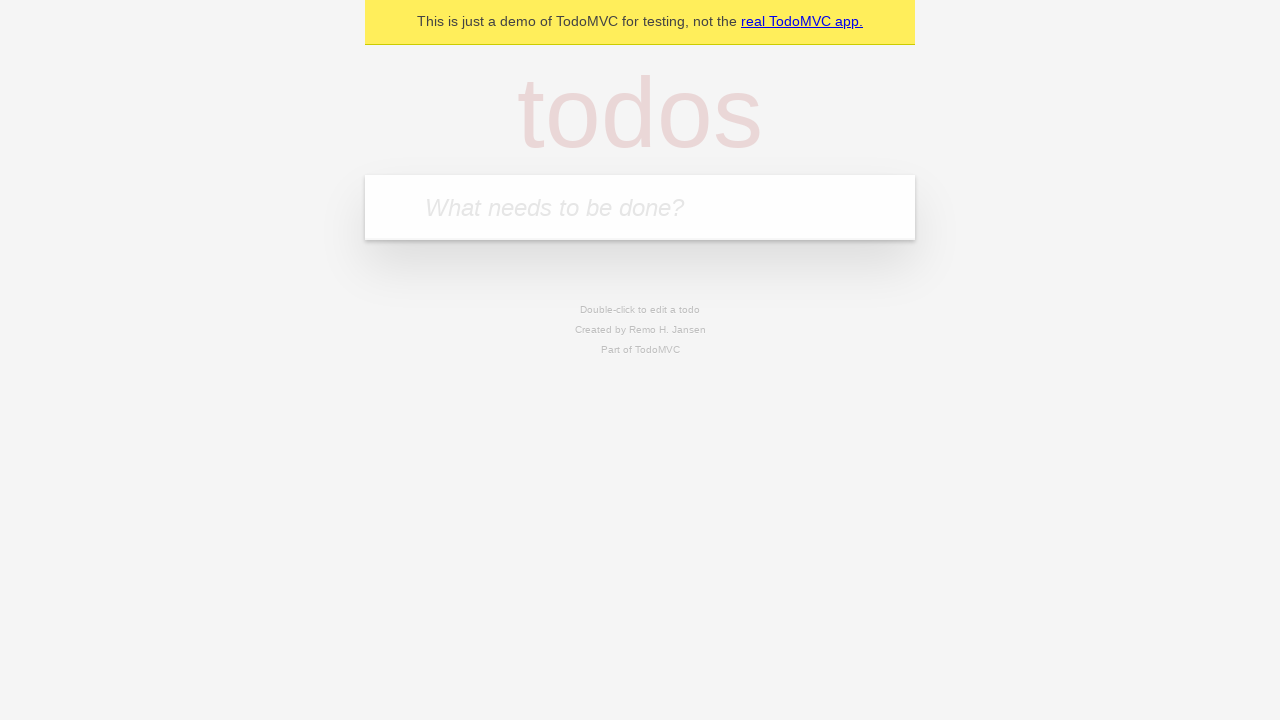

Filled new todo field with 'buy some cheese' on internal:attr=[placeholder="What needs to be done?"i]
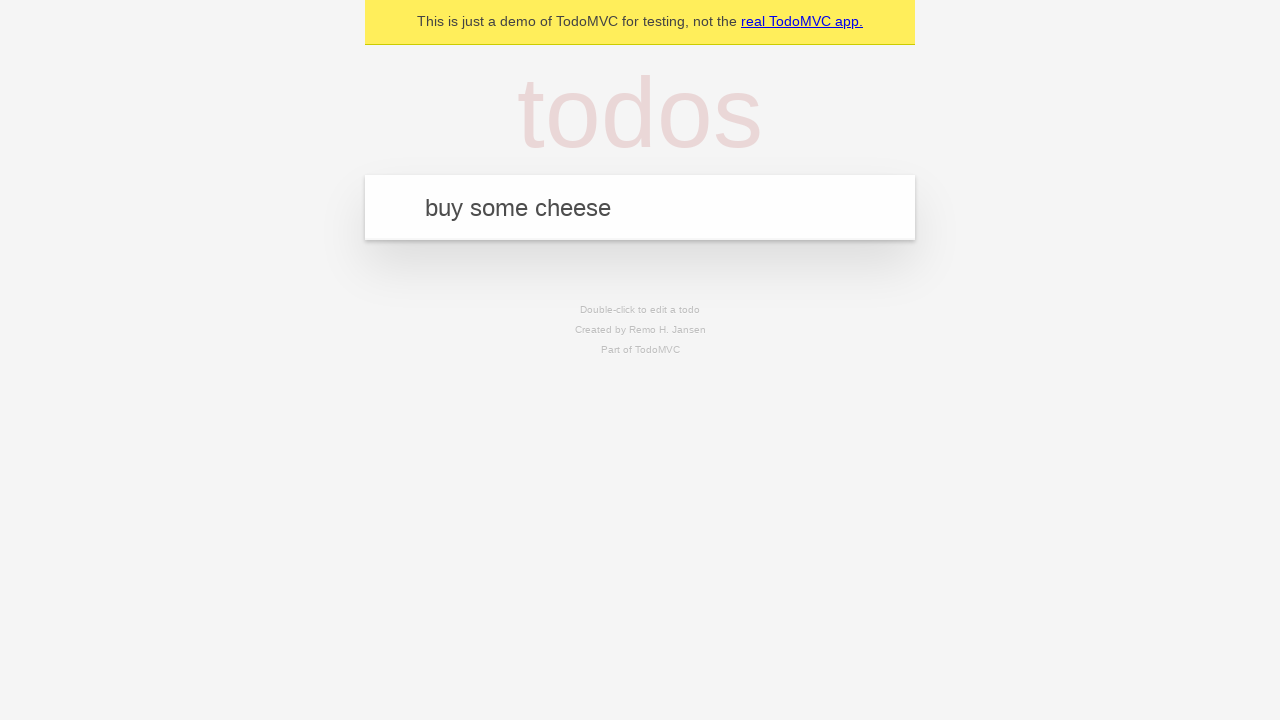

Pressed Enter to create first todo on internal:attr=[placeholder="What needs to be done?"i]
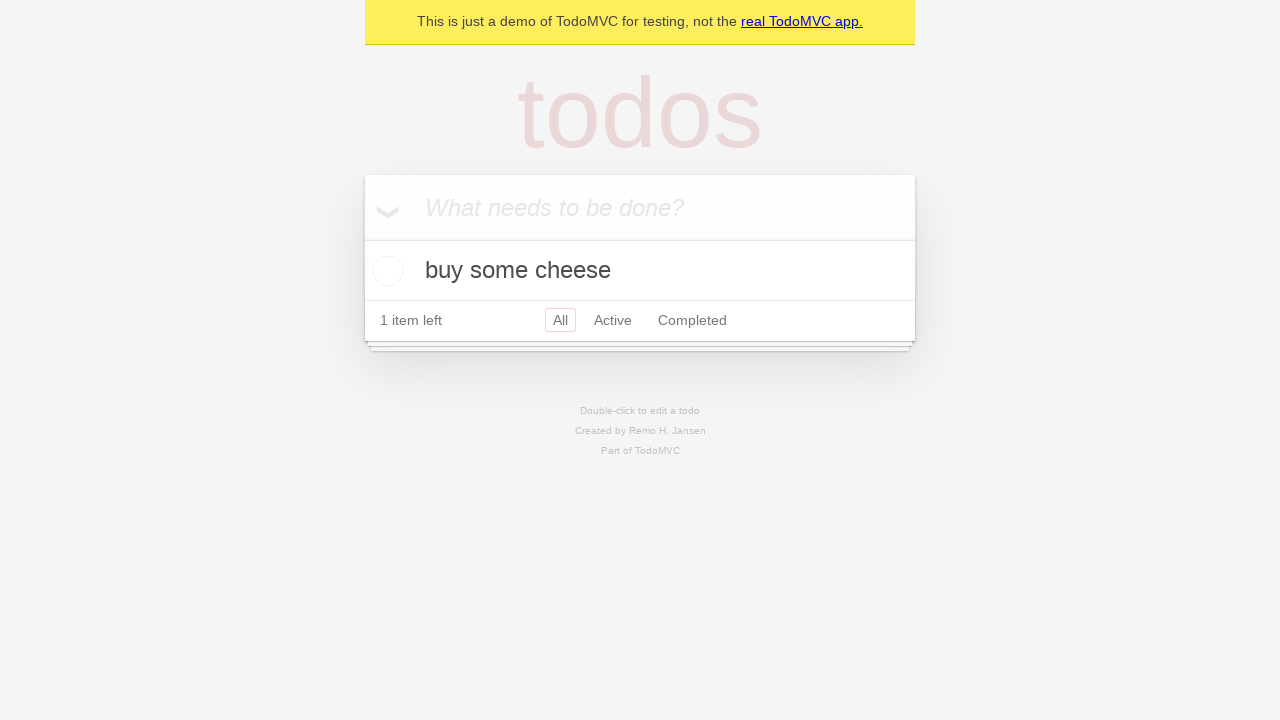

Filled new todo field with 'feed the cat' on internal:attr=[placeholder="What needs to be done?"i]
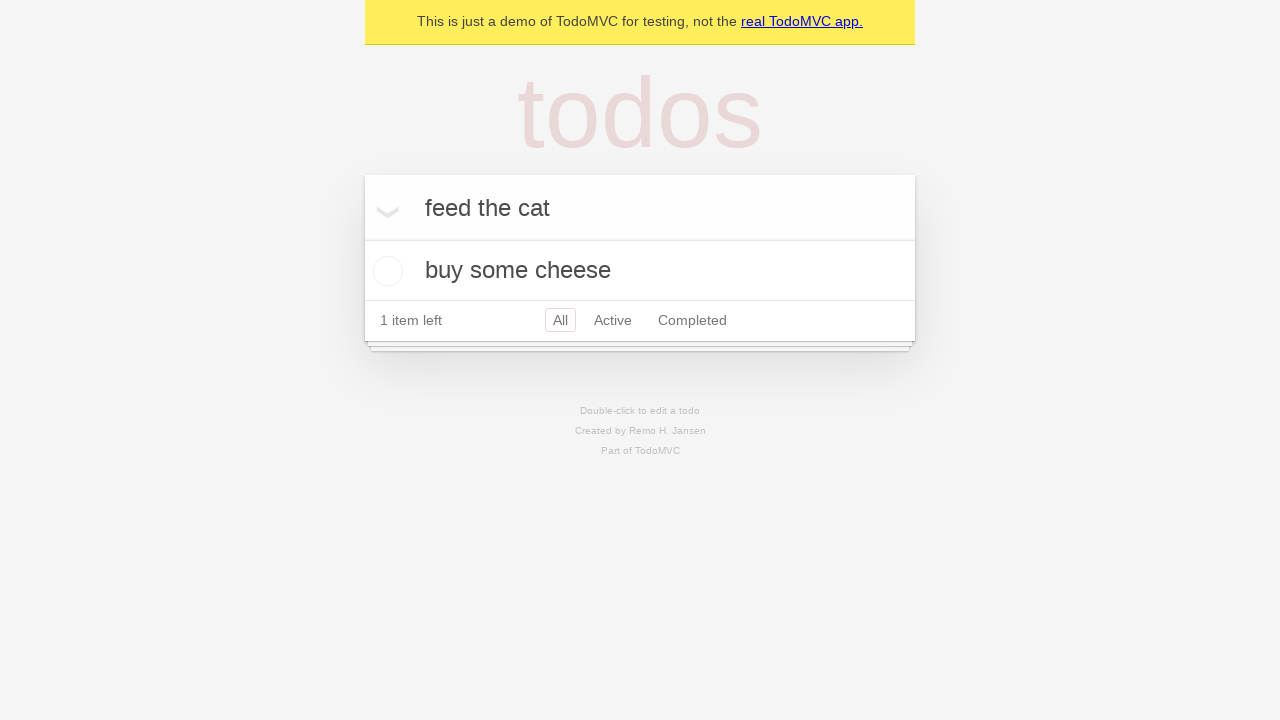

Pressed Enter to create second todo on internal:attr=[placeholder="What needs to be done?"i]
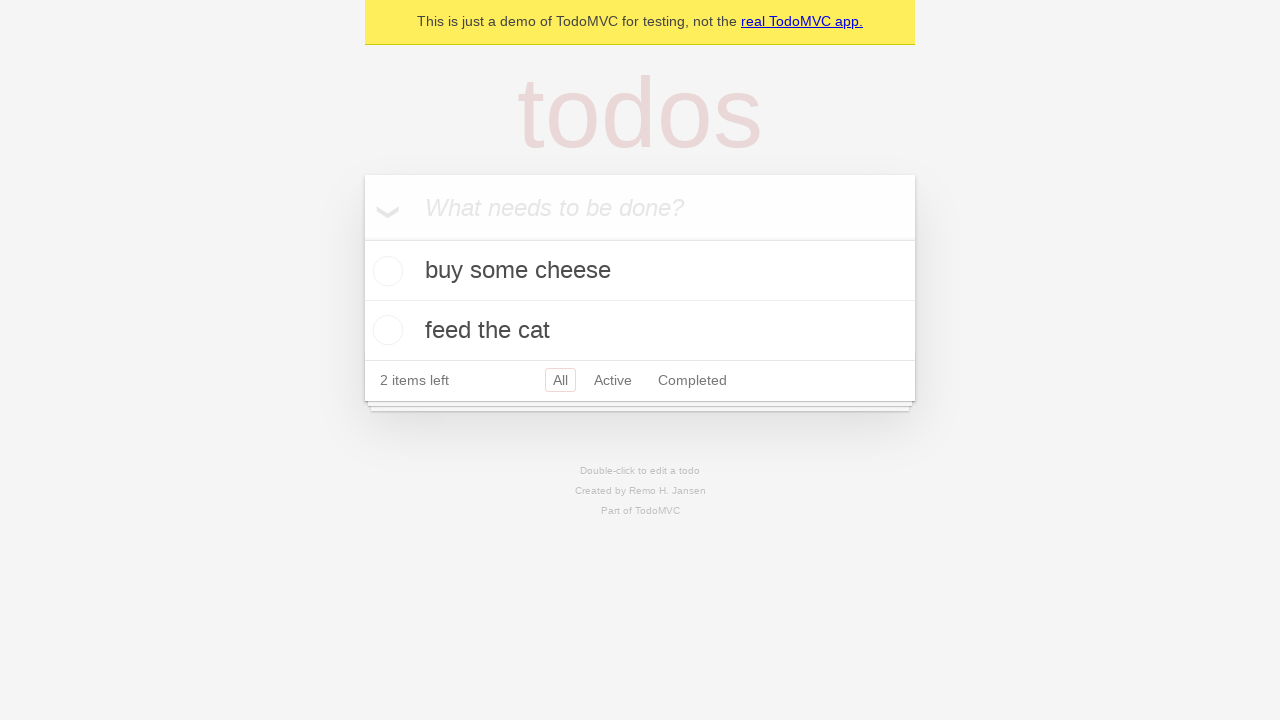

Filled new todo field with 'book a doctors appointment' on internal:attr=[placeholder="What needs to be done?"i]
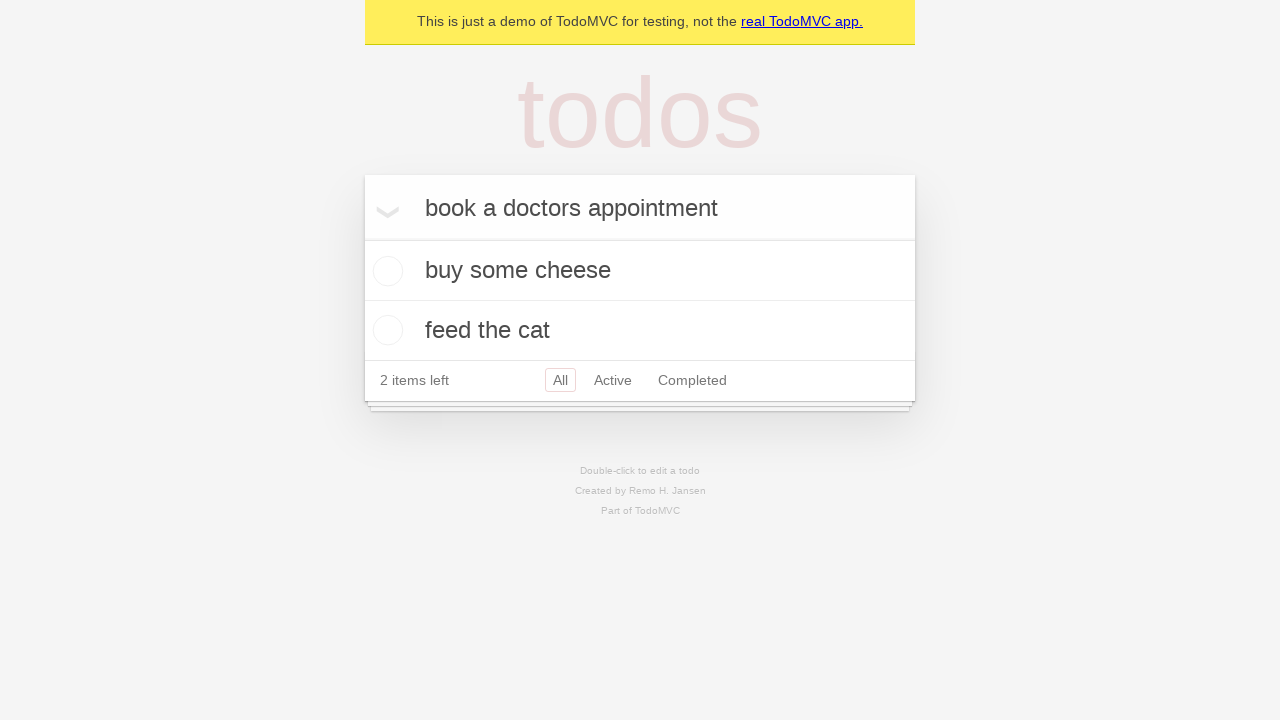

Pressed Enter to create third todo on internal:attr=[placeholder="What needs to be done?"i]
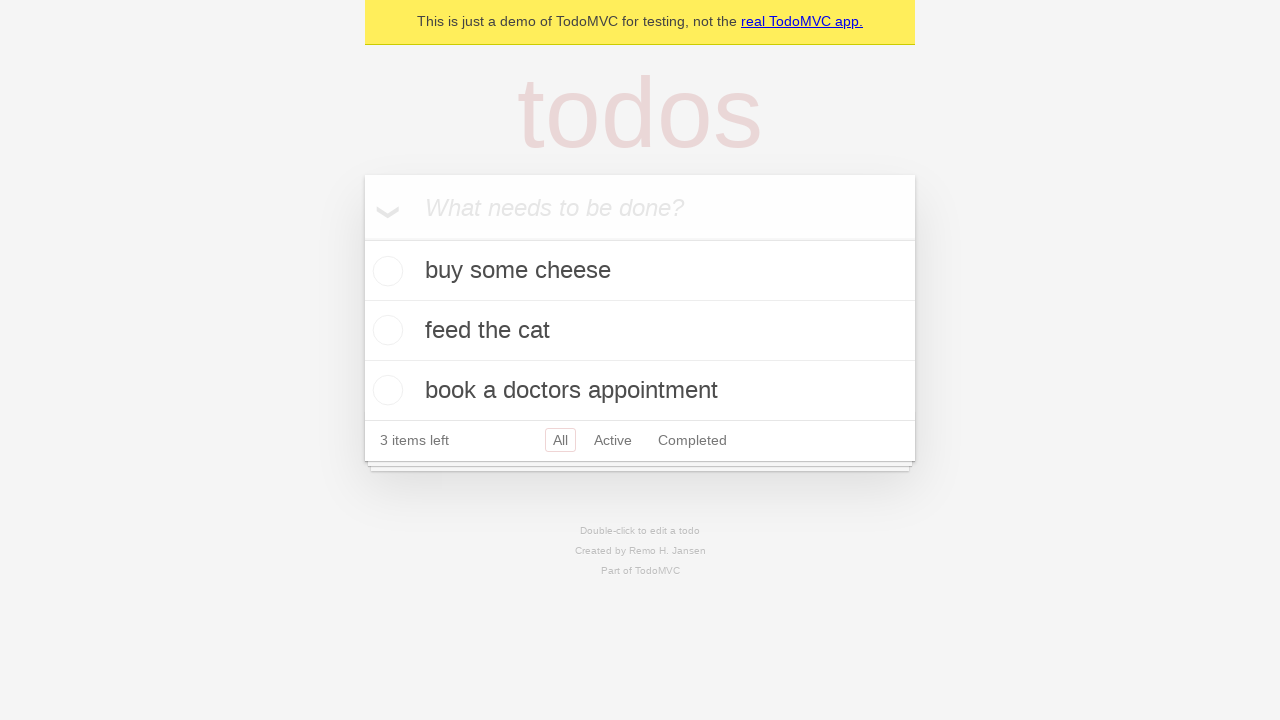

Double-clicked second todo item to enter edit mode at (640, 331) on internal:testid=[data-testid="todo-item"s] >> nth=1
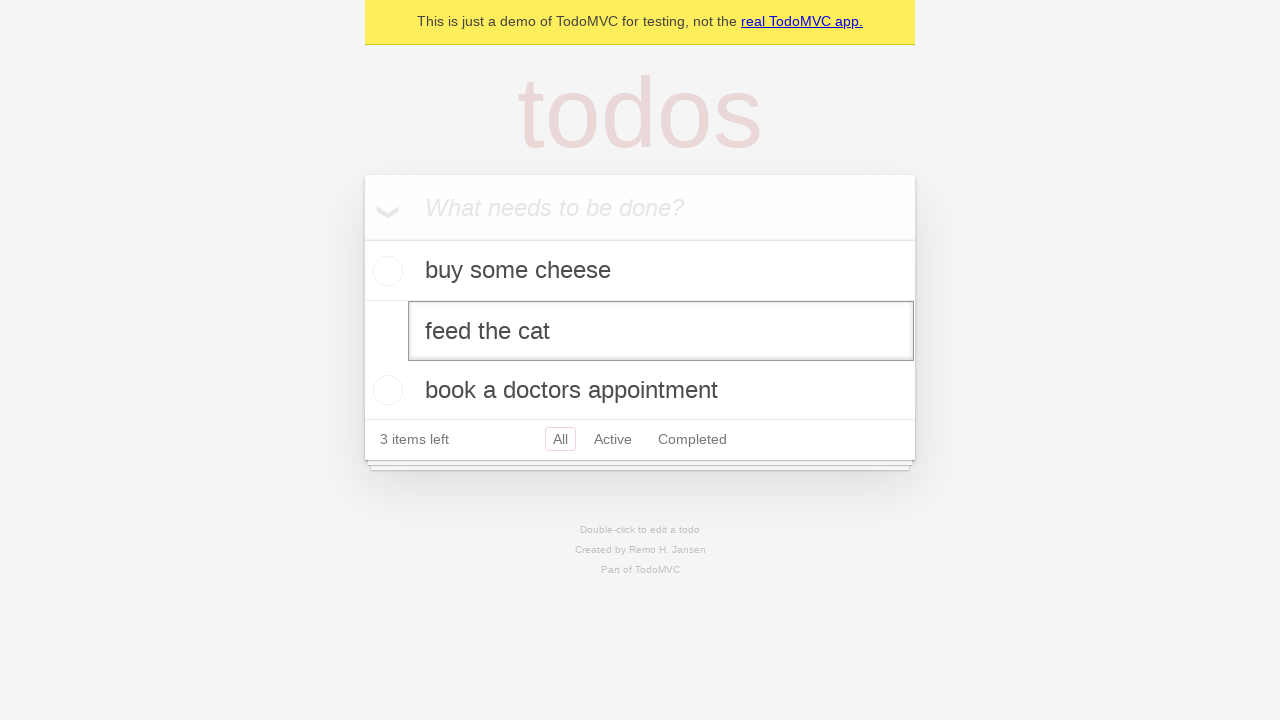

Changed edit field text to 'buy some sausages' on internal:testid=[data-testid="todo-item"s] >> nth=1 >> internal:role=textbox[nam
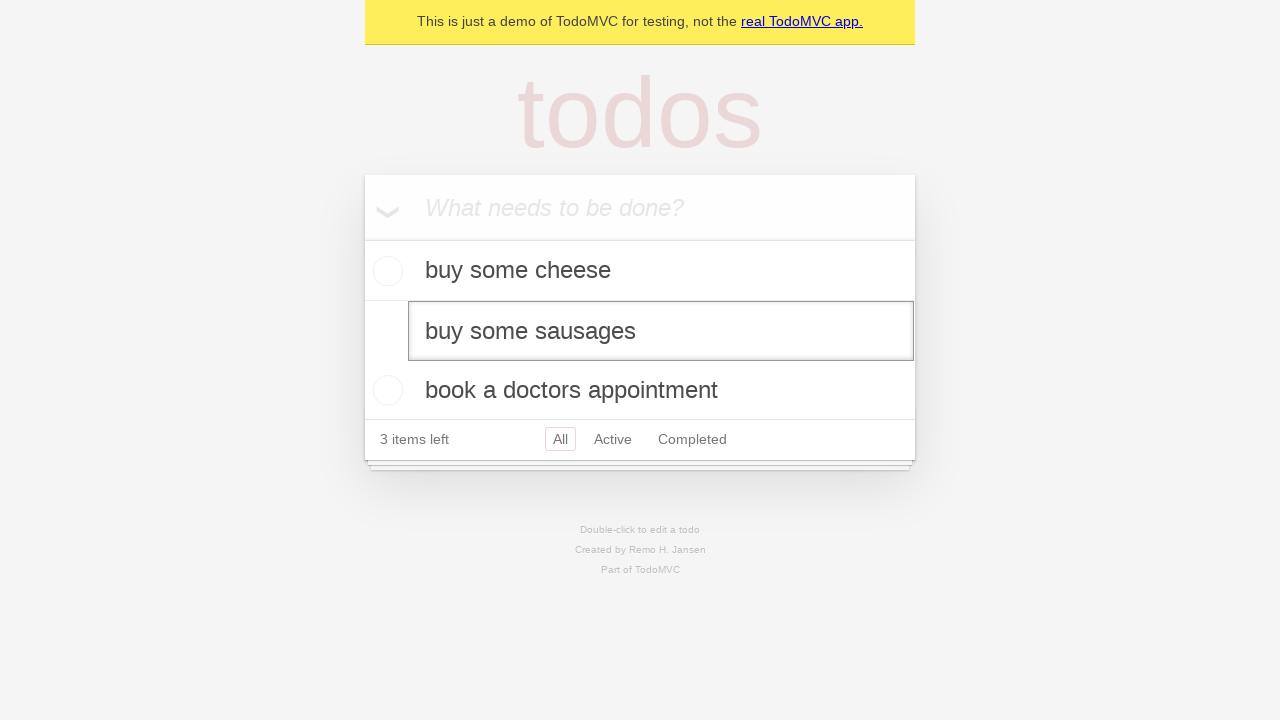

Triggered blur event on edit field to save changes
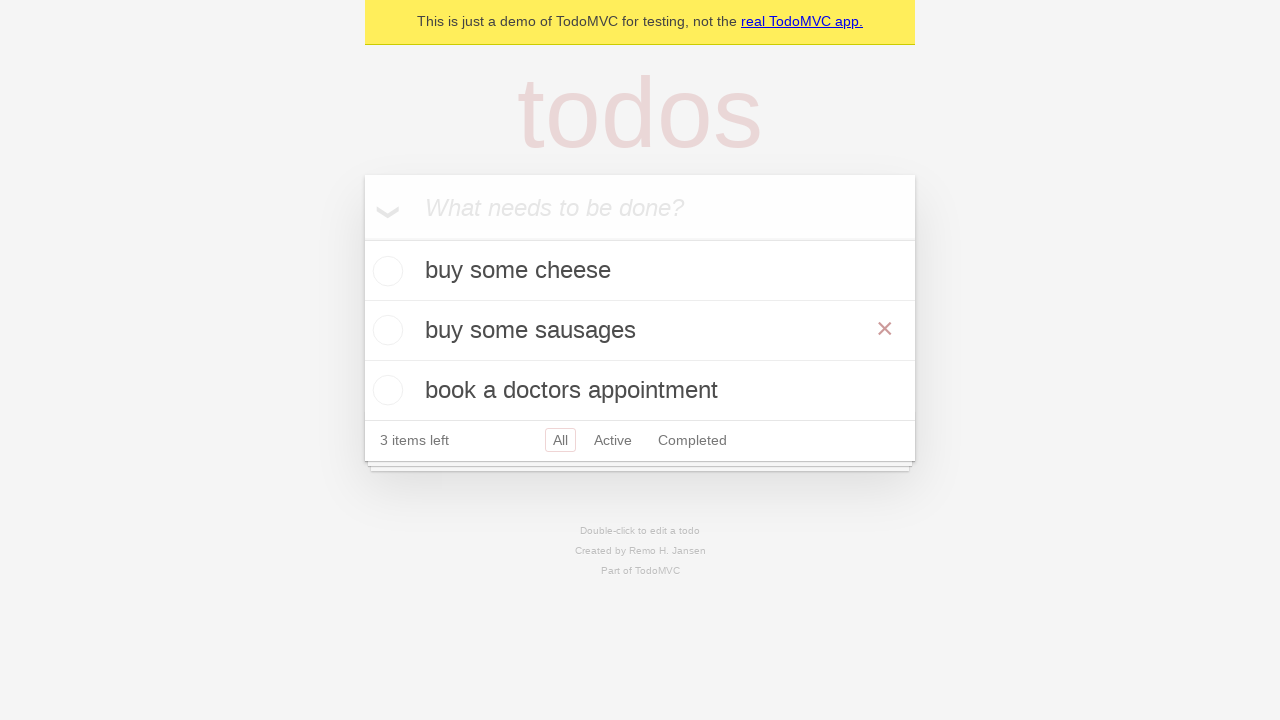

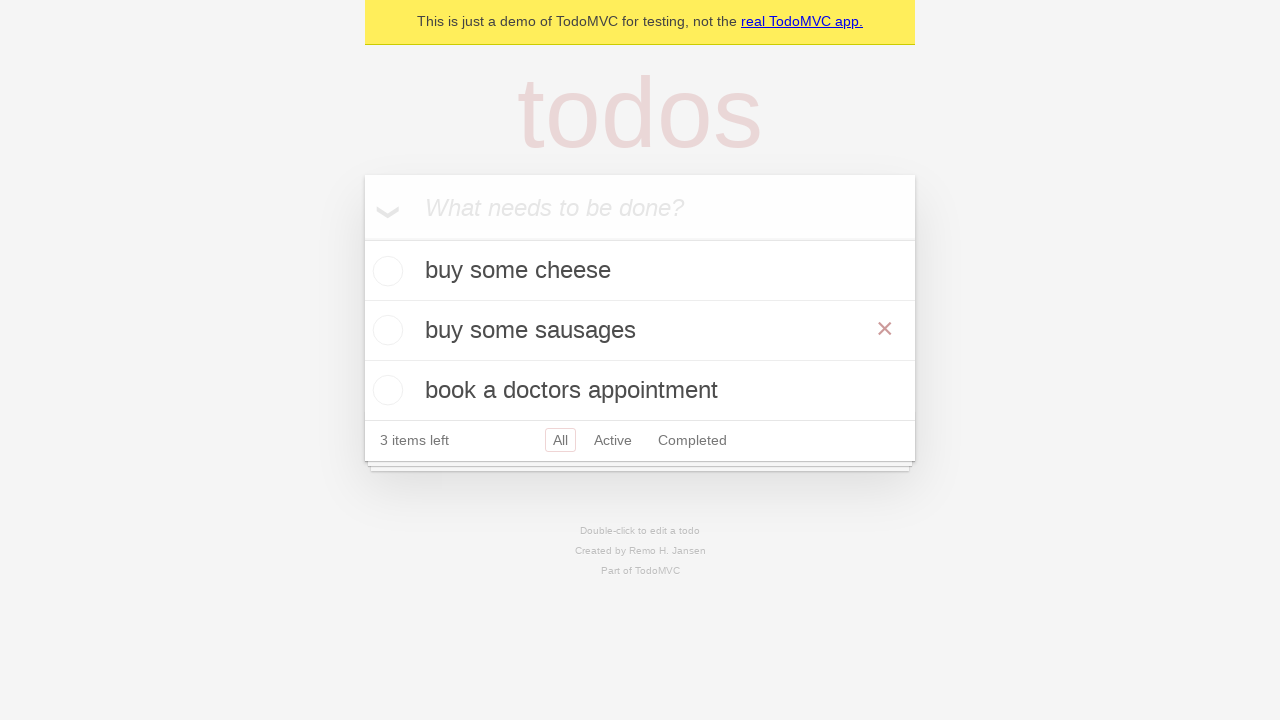